Tests the practice form on DemoQA by filling in personal information fields including first name, last name, email, phone number, and selecting a date of birth from a date picker.

Starting URL: https://demoqa.com/automation-practice-form

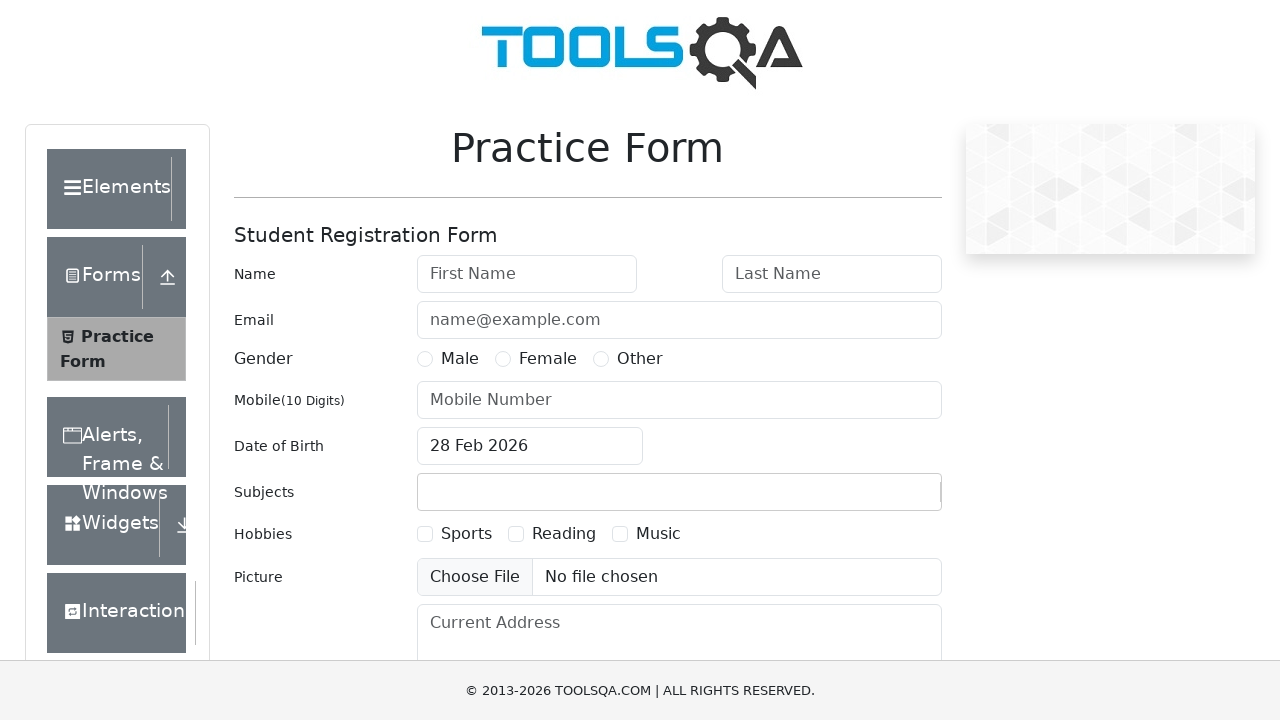

Filled first name field with 'Marcus' on #firstName
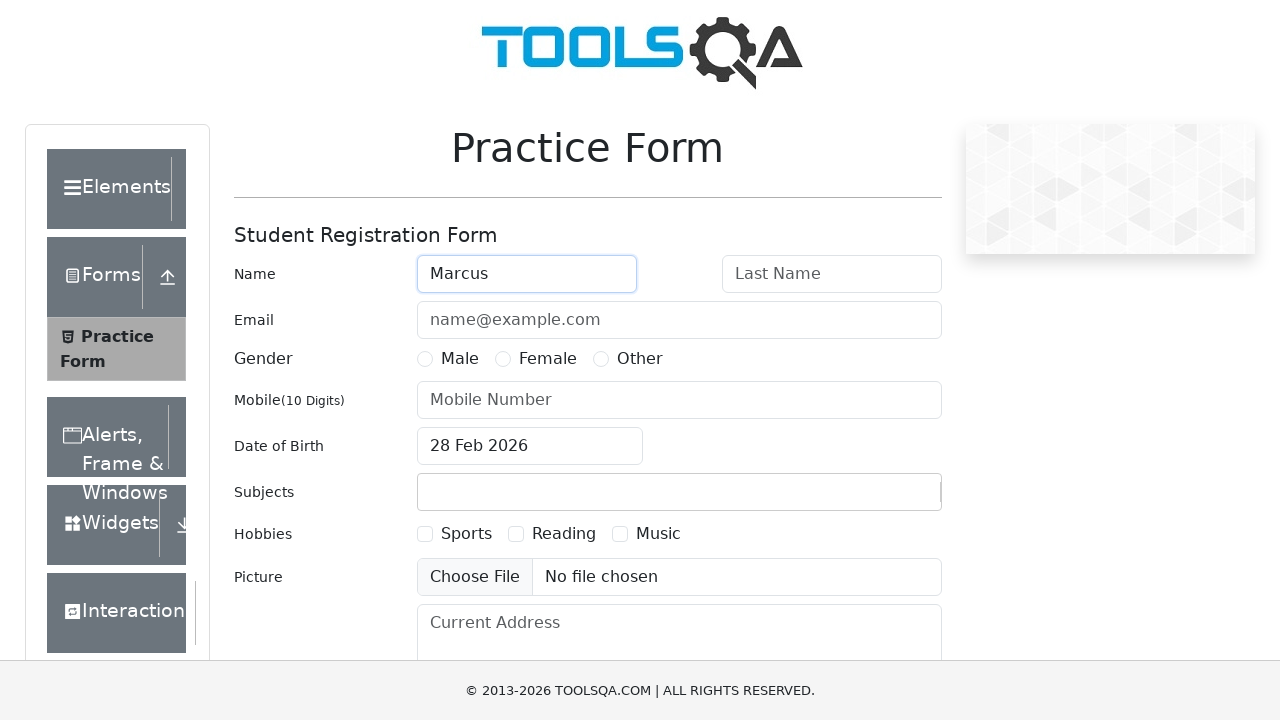

Filled last name field with 'Thompson' on #lastName
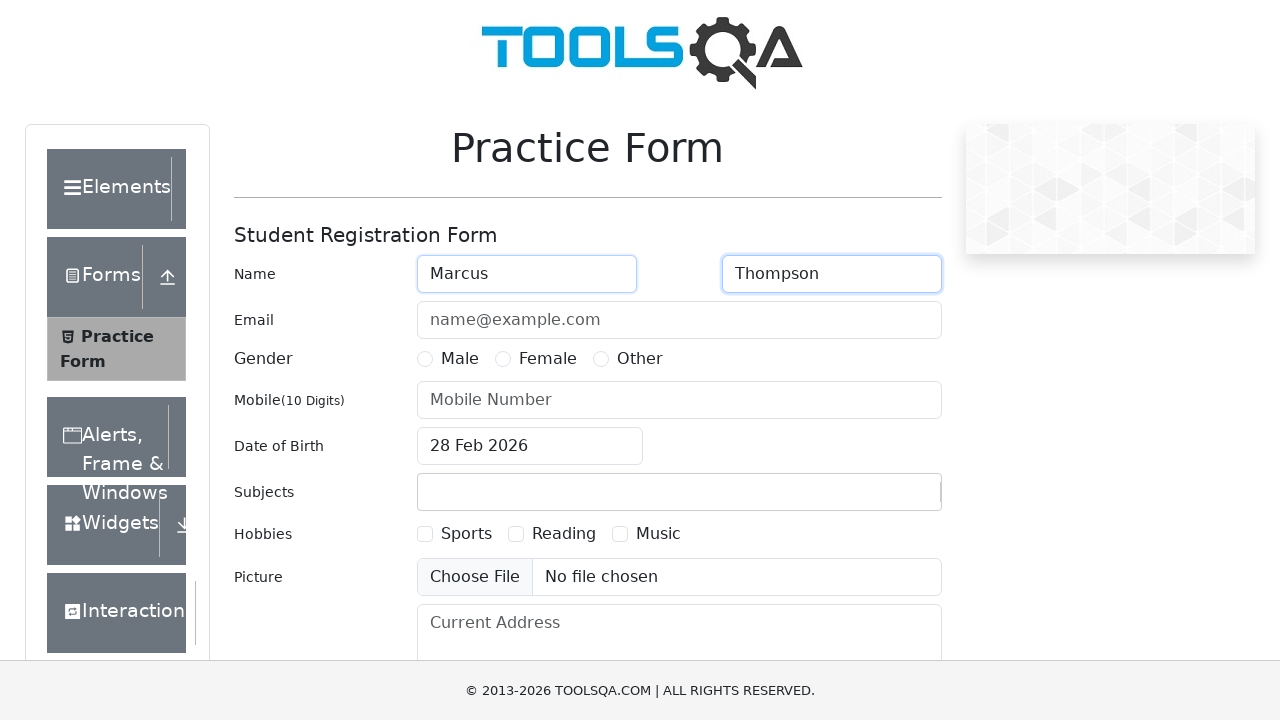

Filled email field with 'marcus.thompson@example.com' on #userEmail
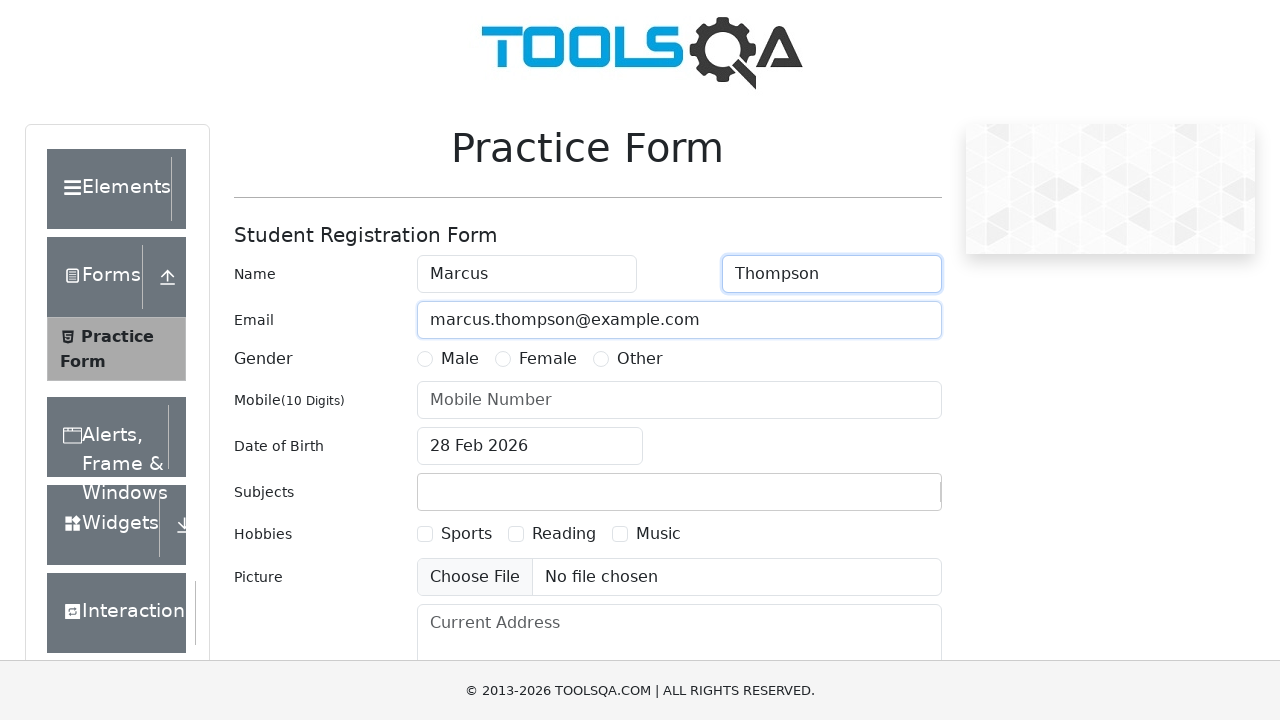

Filled phone number field with '5551234567' on #userNumber
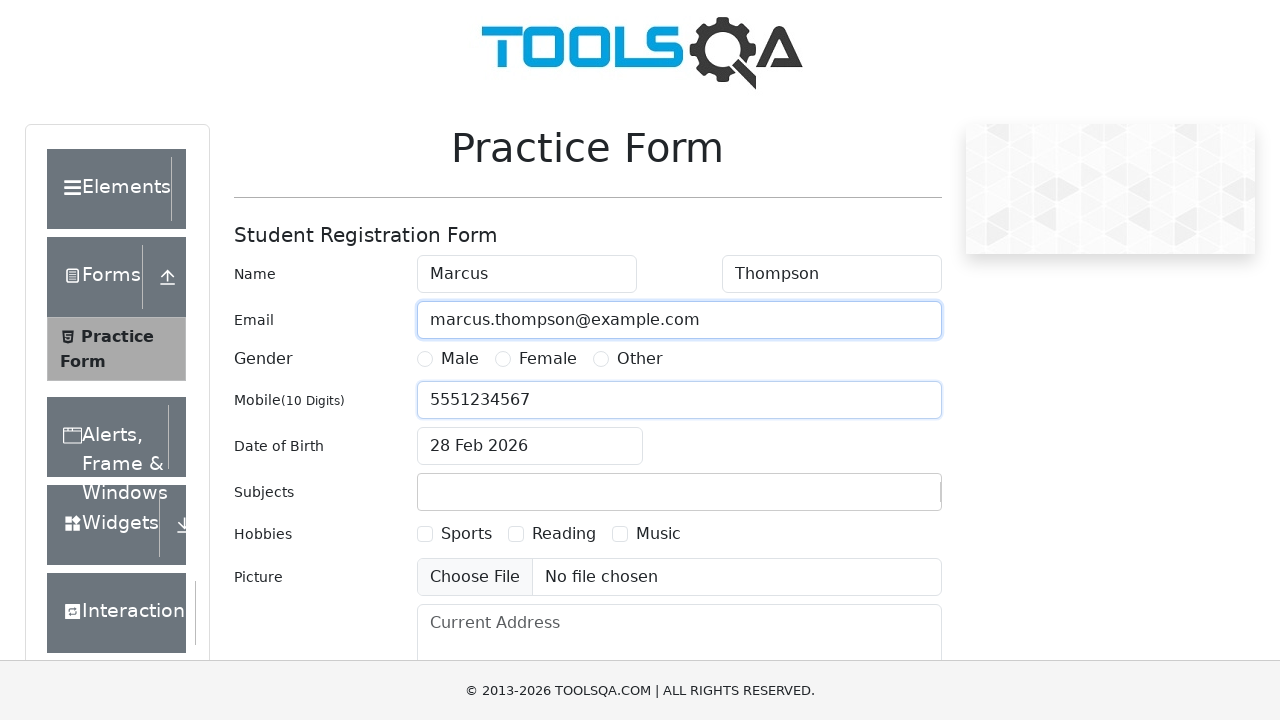

Clicked date of birth input to open date picker at (530, 446) on #dateOfBirthInput
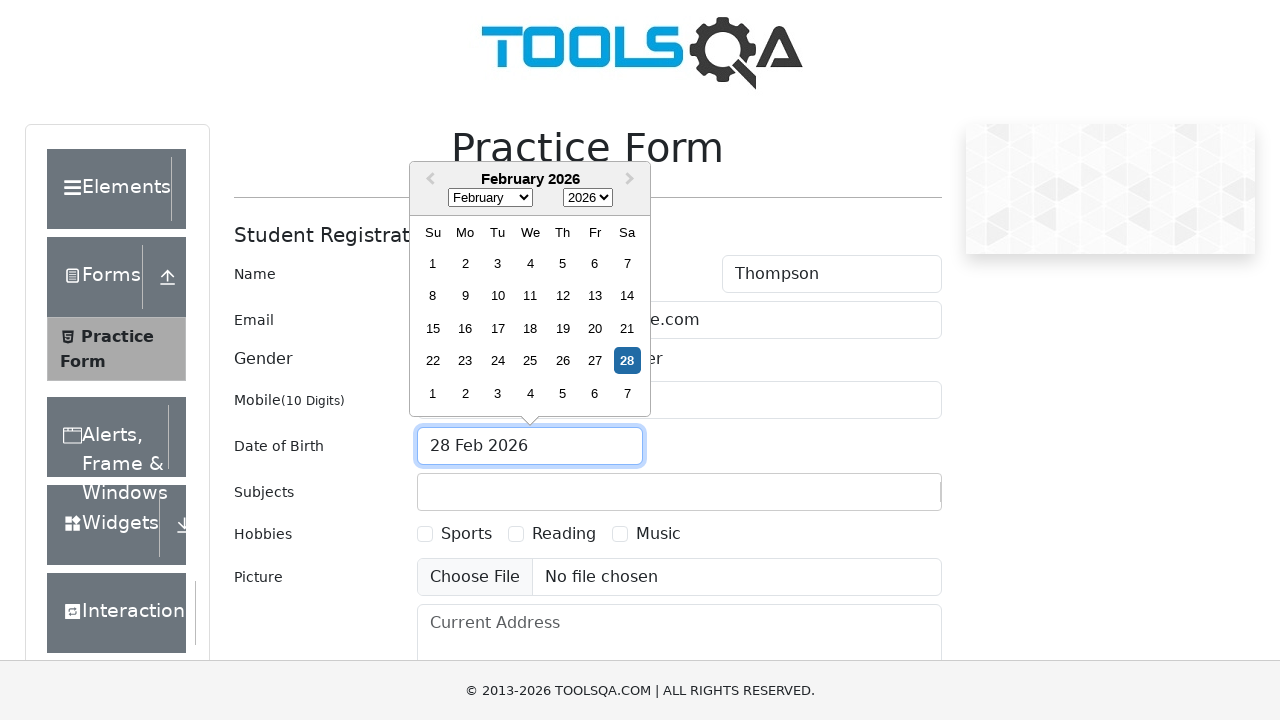

Selected March from month dropdown in date picker on .react-datepicker__month-select
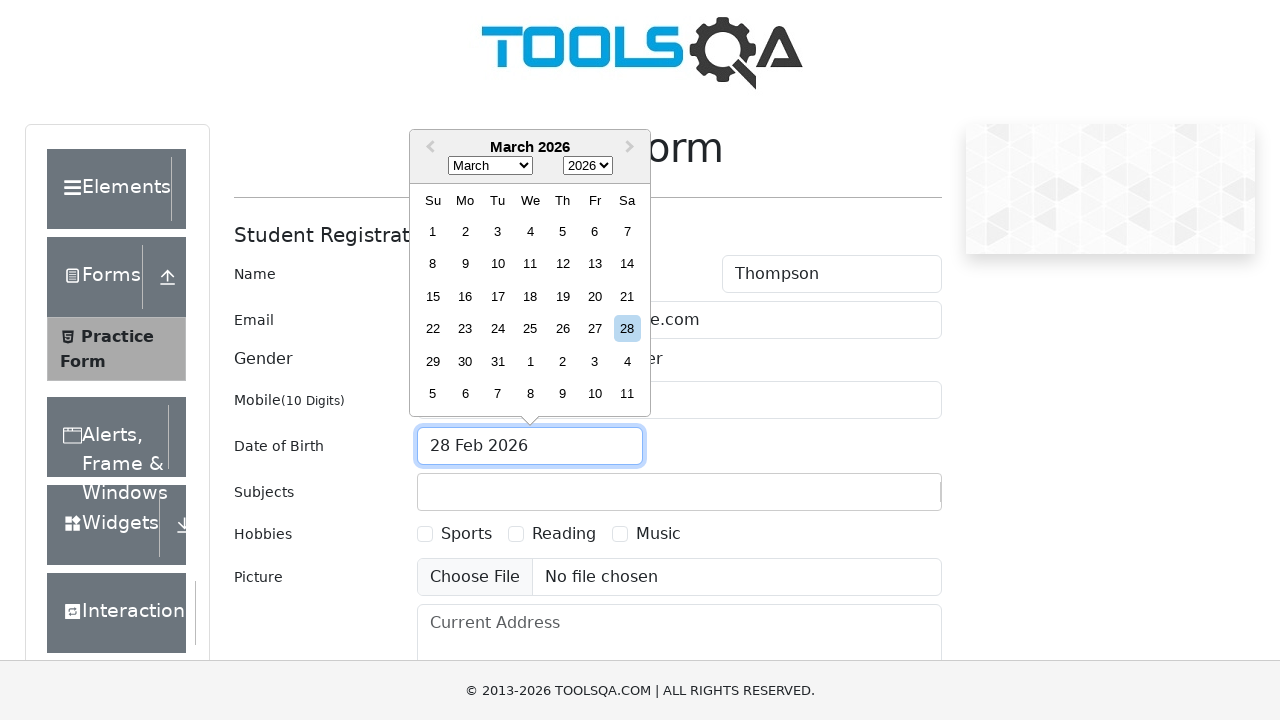

Selected 1998 from year dropdown in date picker on .react-datepicker__year-select
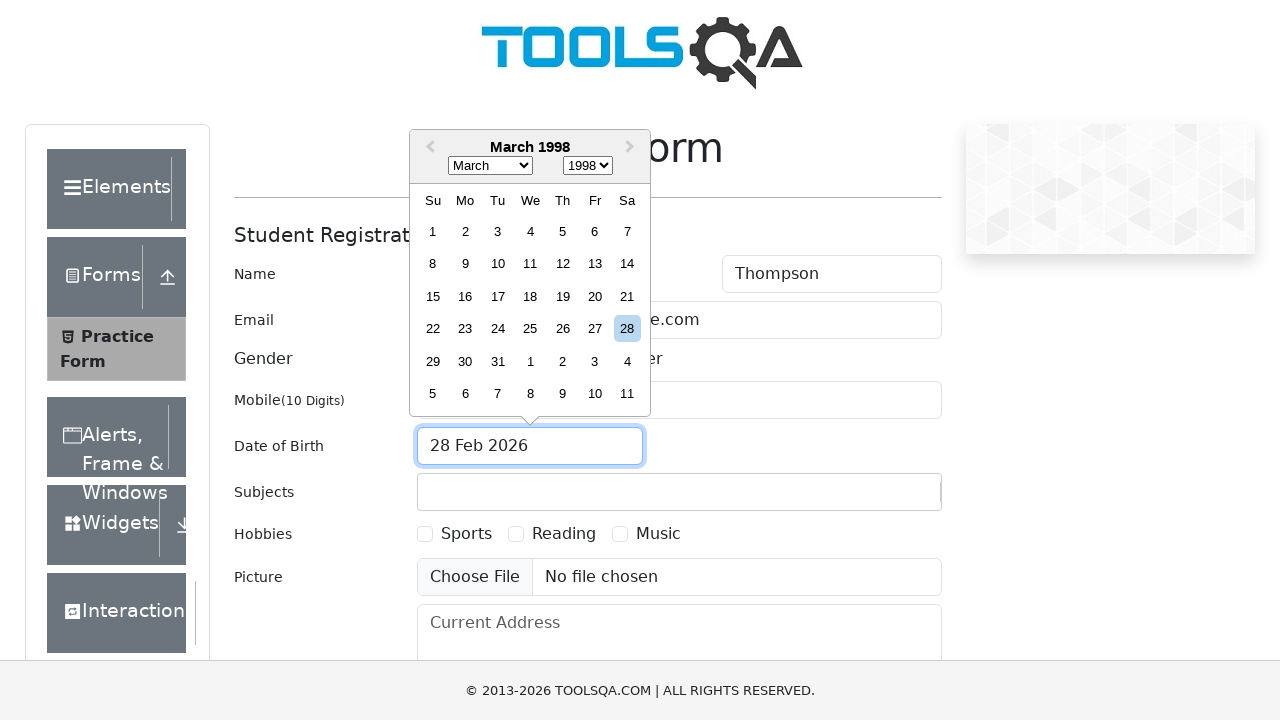

Selected day 13 from date picker calendar at (595, 264) on .react-datepicker__day--013:not(.react-datepicker__day--outside-month)
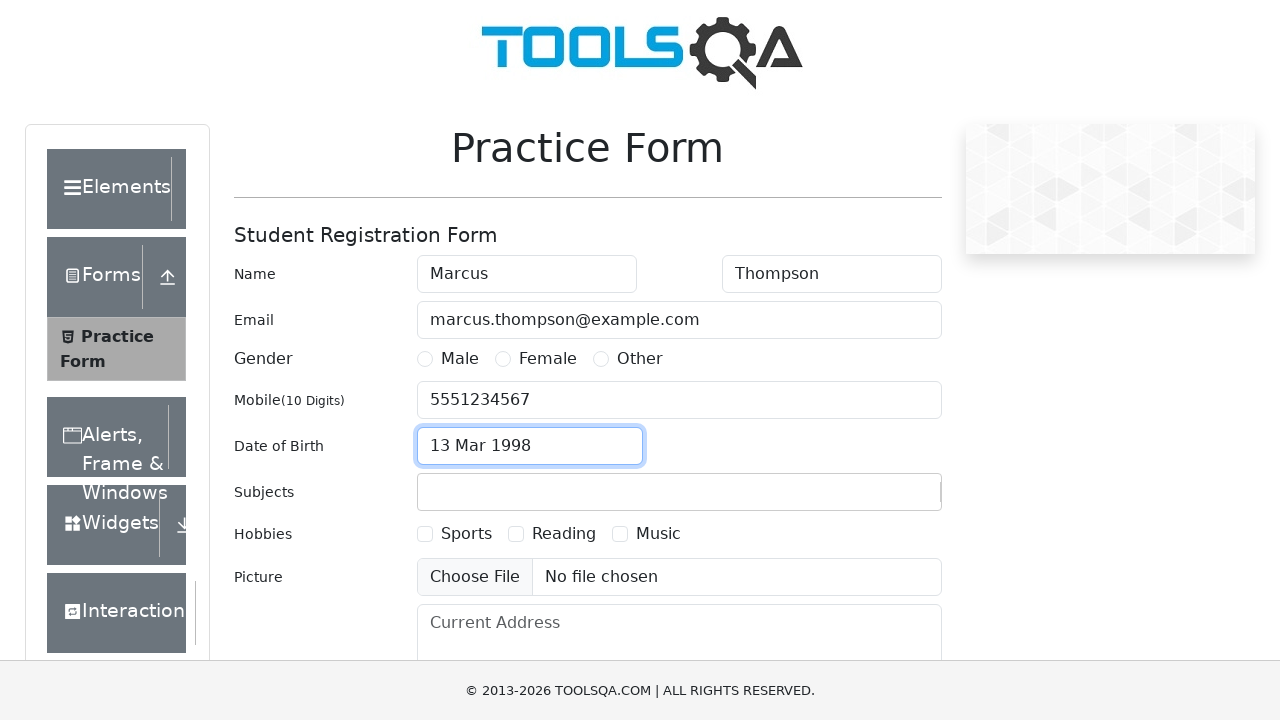

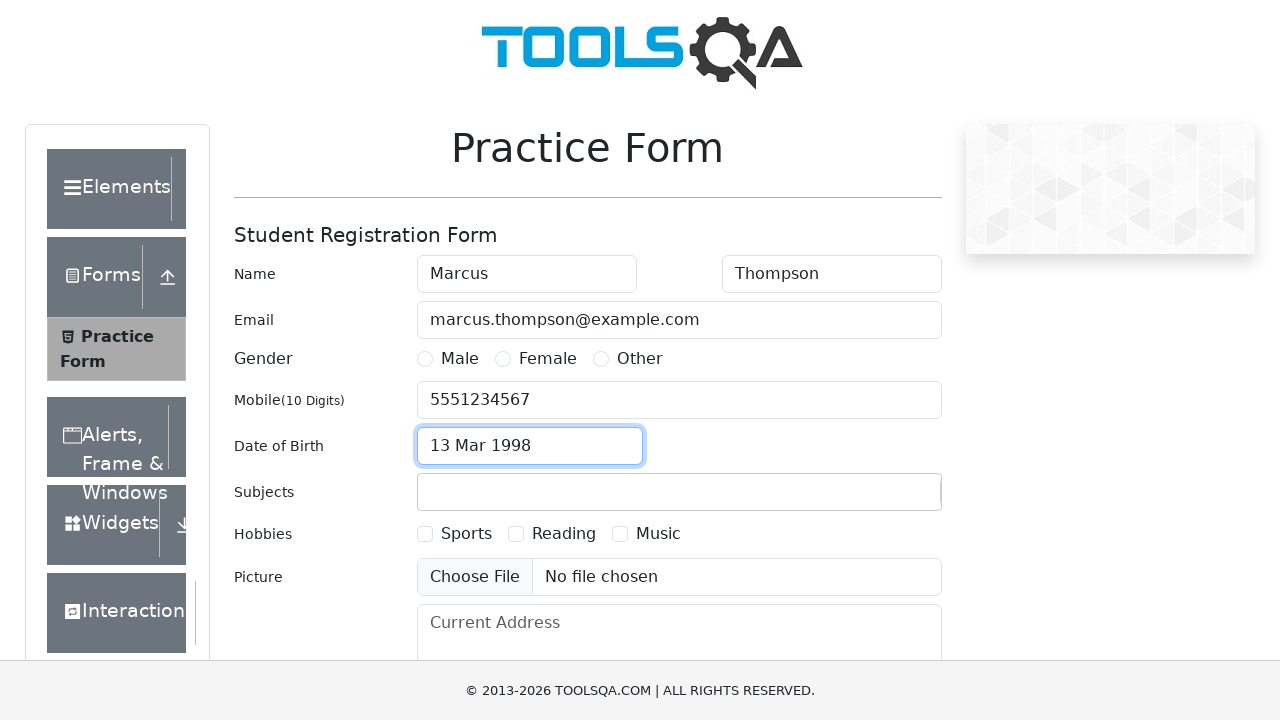